Tests double-click functionality by double-clicking a button and verifying the result message appears

Starting URL: https://demoqa.com/buttons

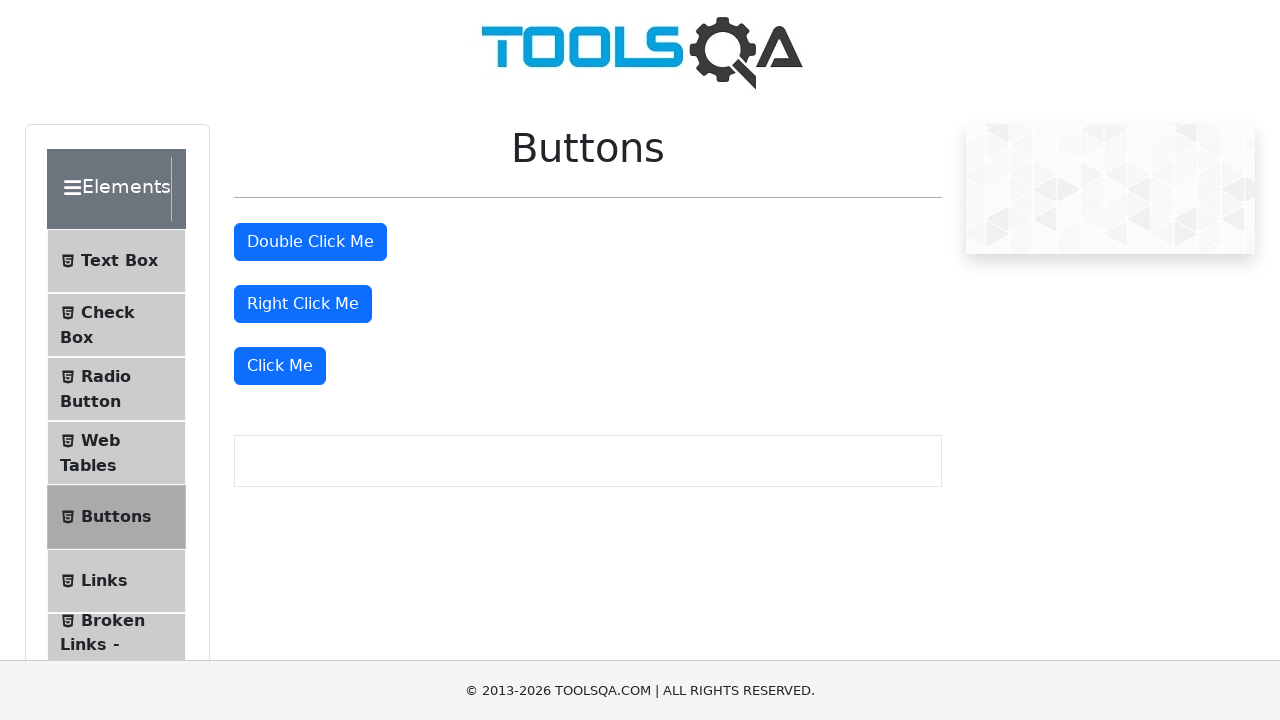

Double-clicked the double-click button at (310, 242) on #doubleClickBtn
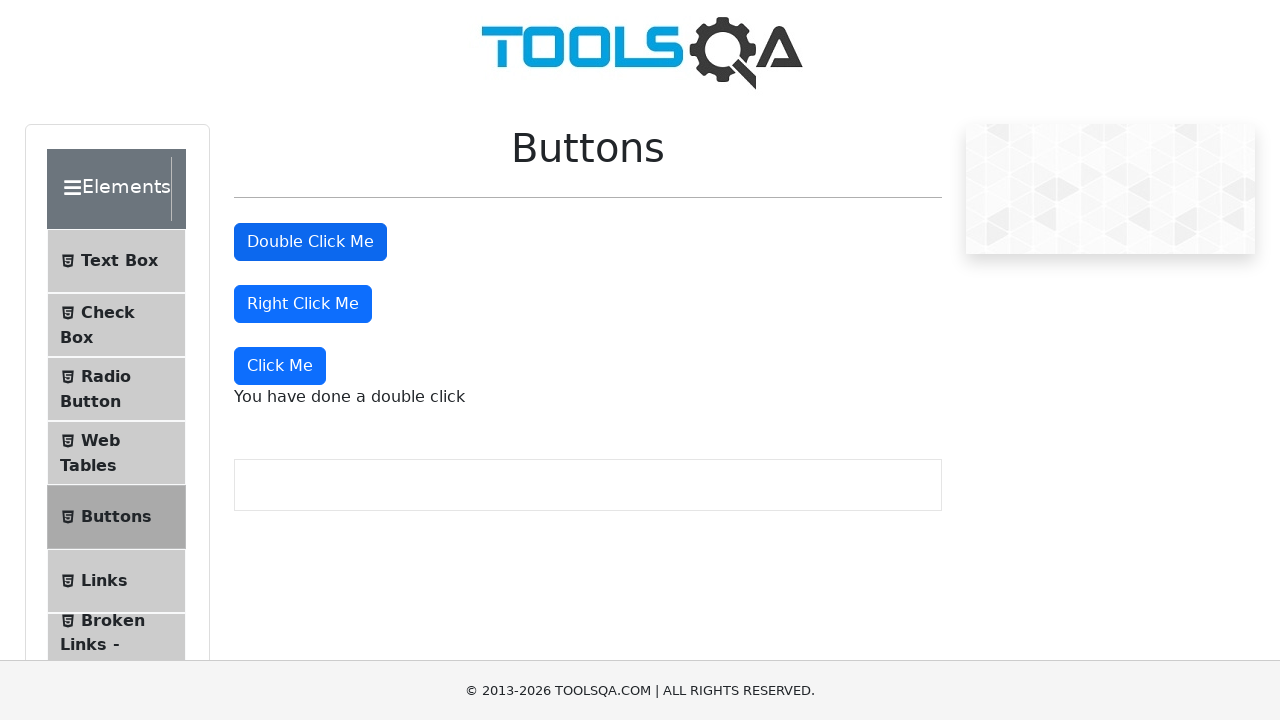

Waited for and verified result message appeared
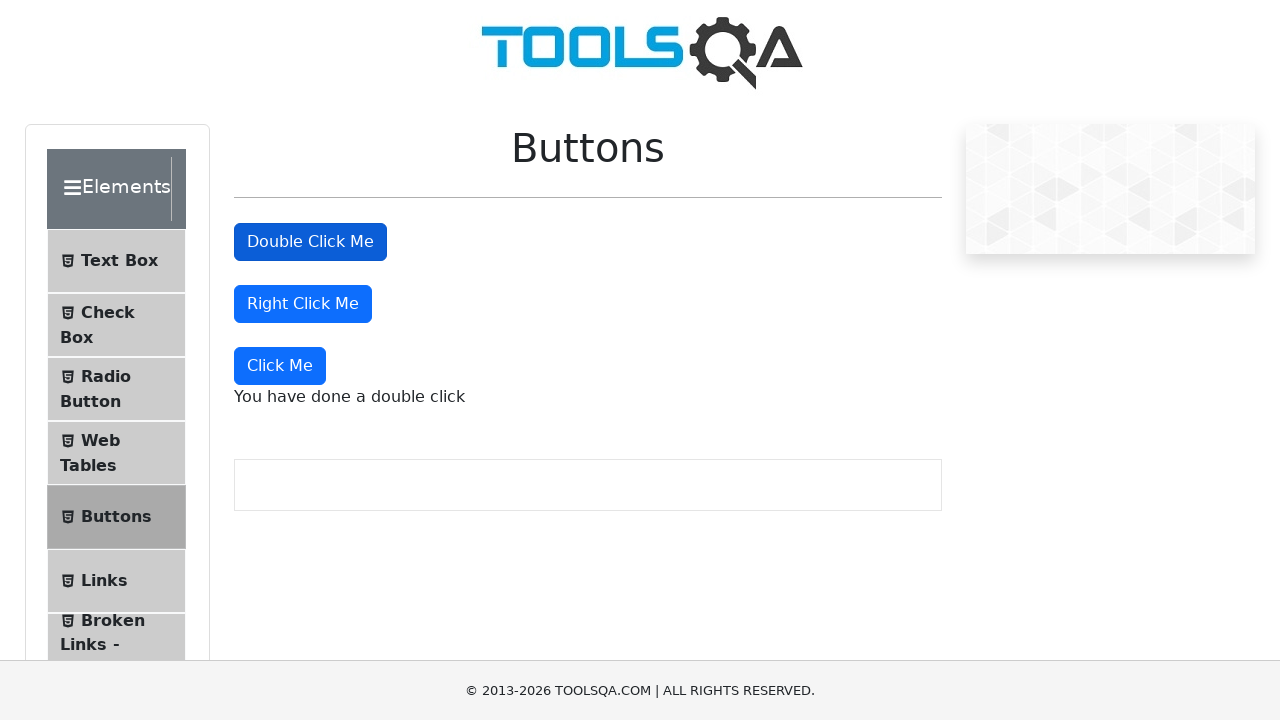

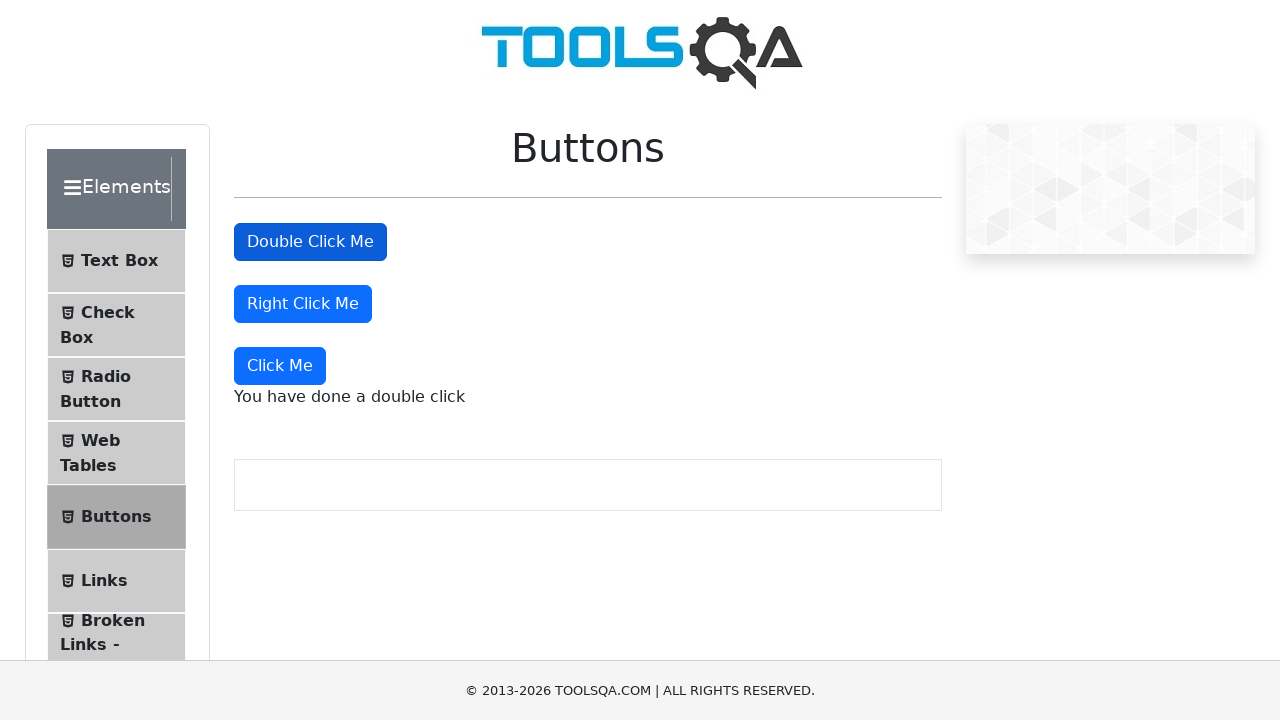